Tests login with empty username and password fields to verify error message appears

Starting URL: https://the-internet.herokuapp.com/login

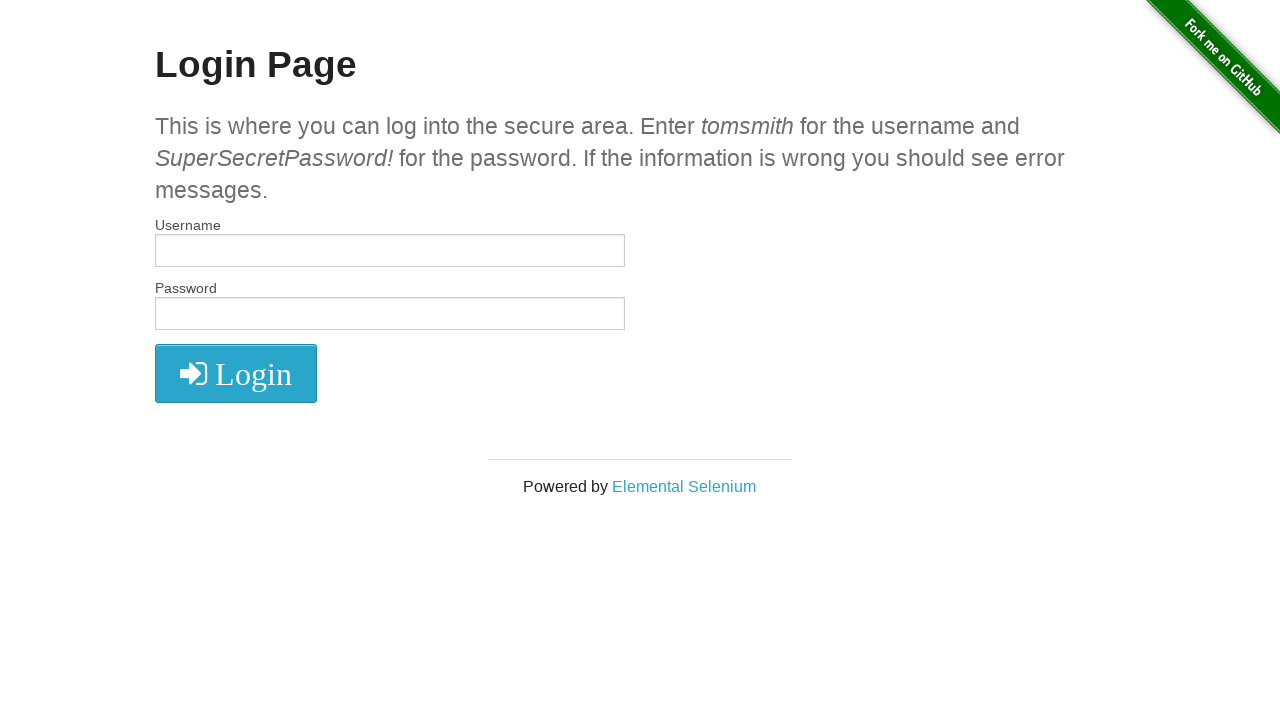

Left username field empty on #username
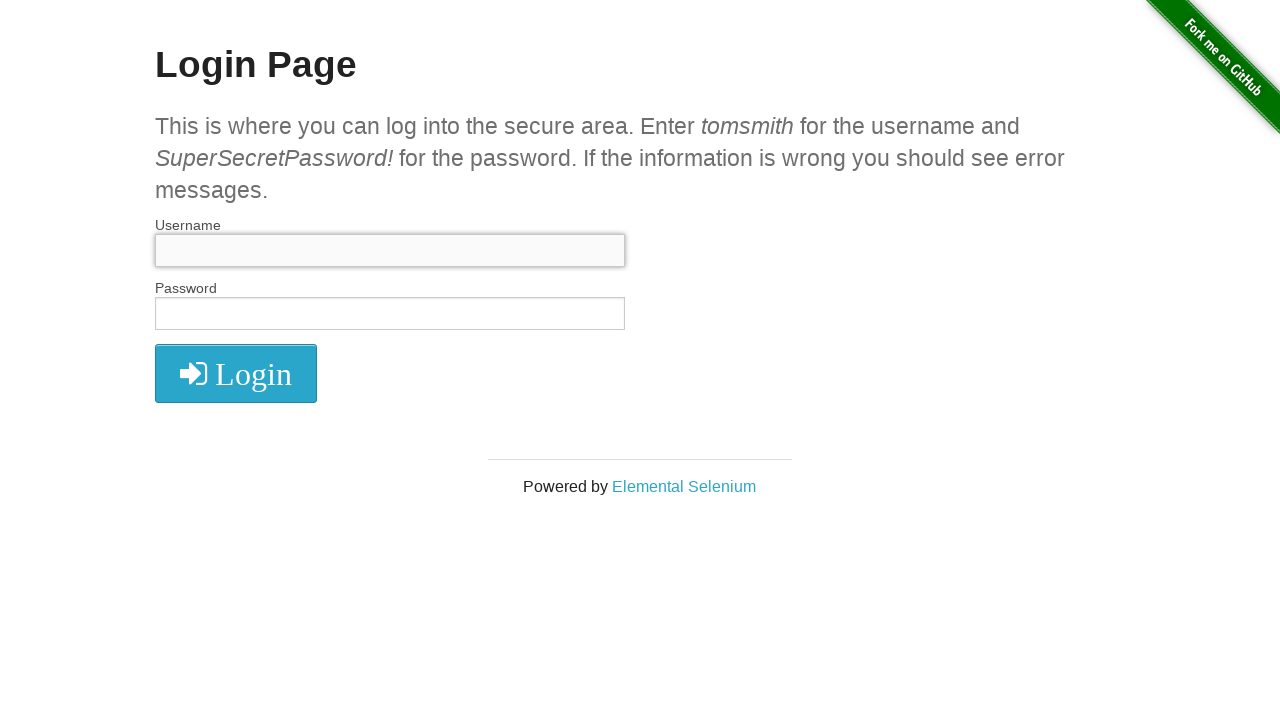

Left password field empty on #password
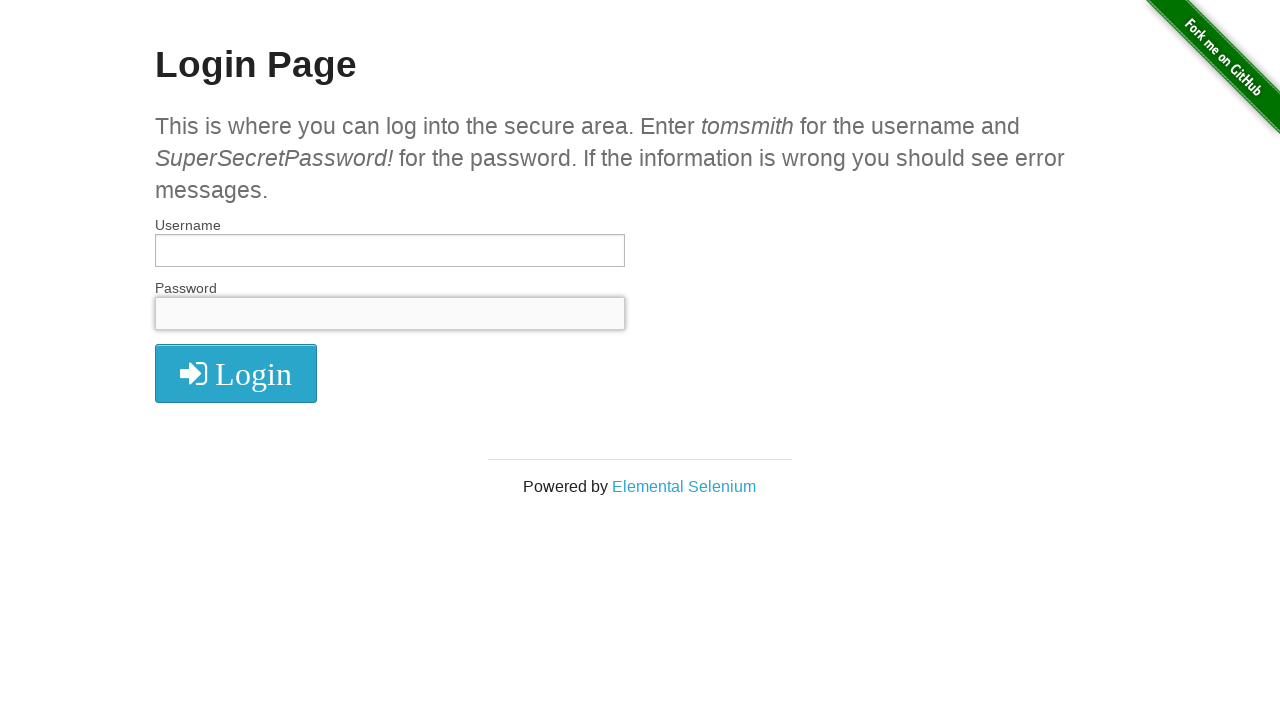

Clicked login button at (236, 373) on .radius
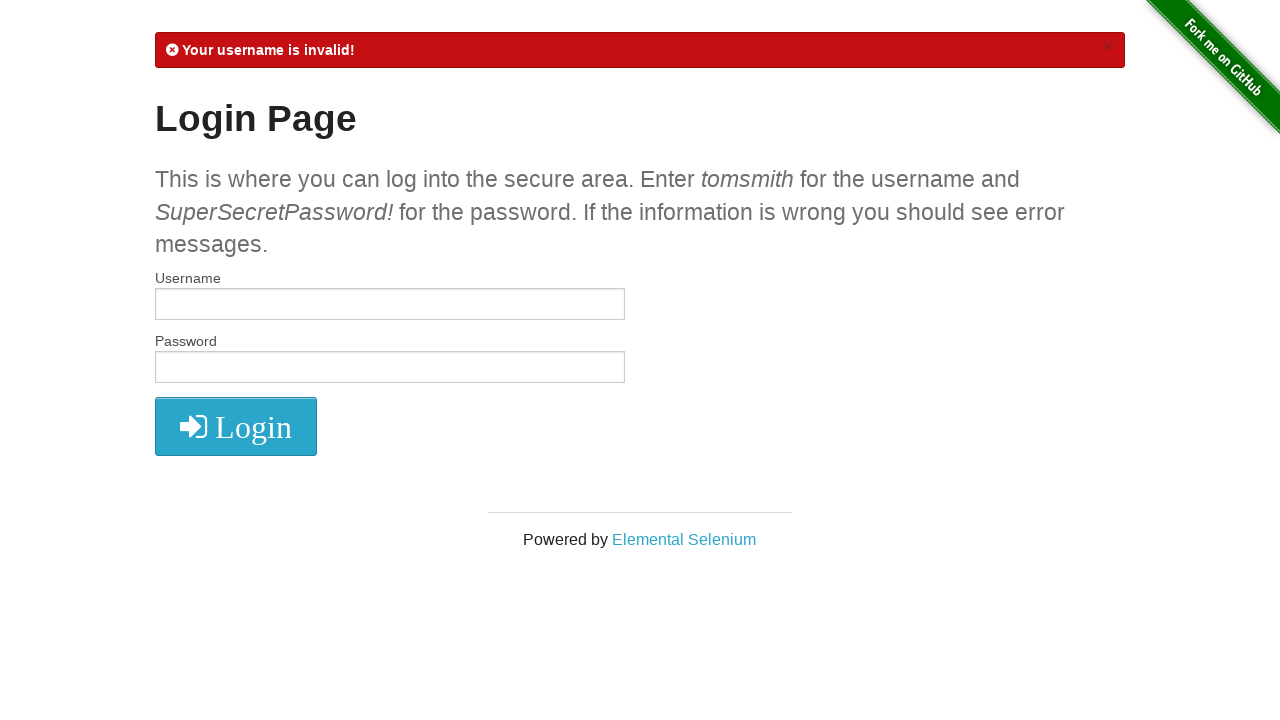

Verified error message 'Your username is invalid!' appears
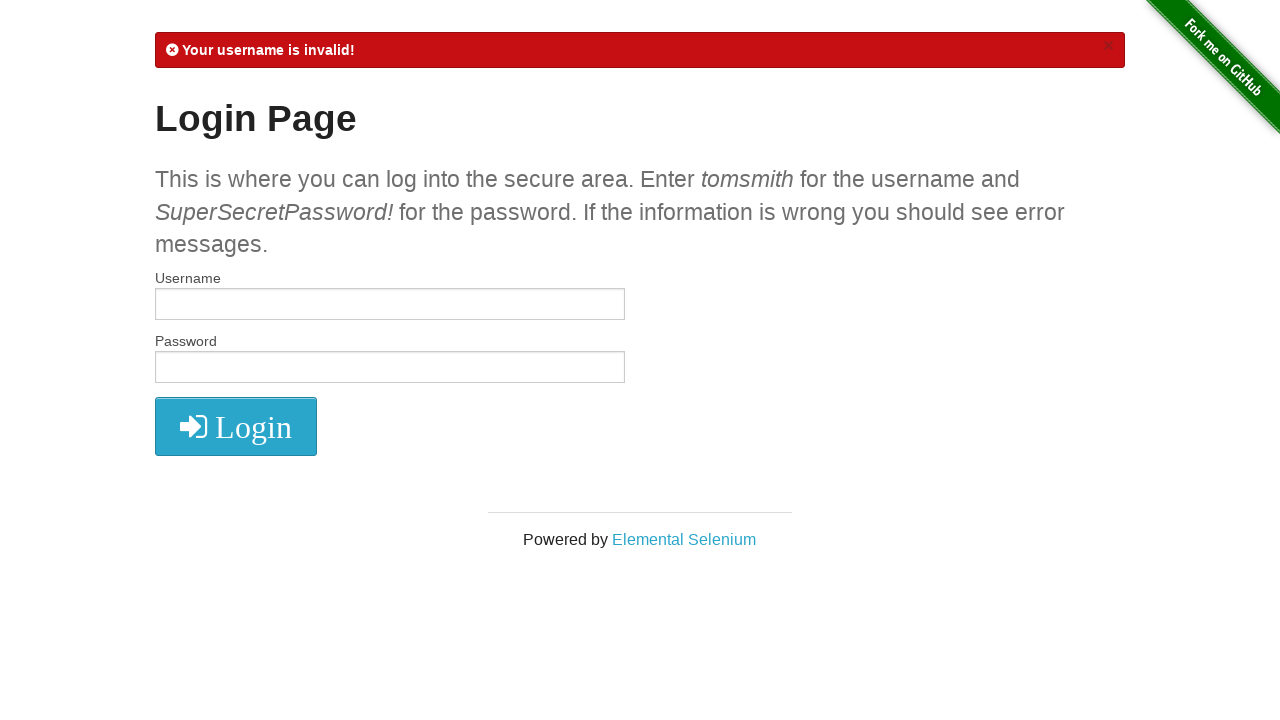

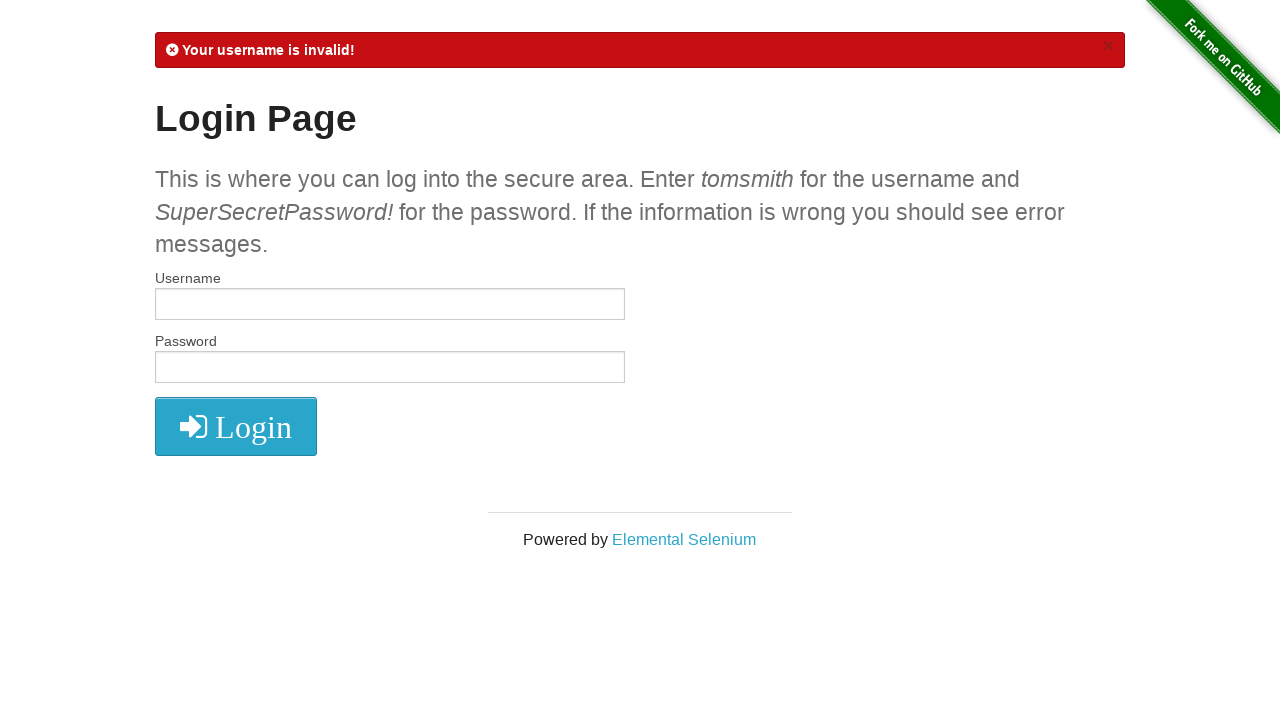